Tests the second checkbox by verifying it starts checked, clicking it, and verifying it becomes unchecked

Starting URL: http://the-internet.herokuapp.com/checkboxes

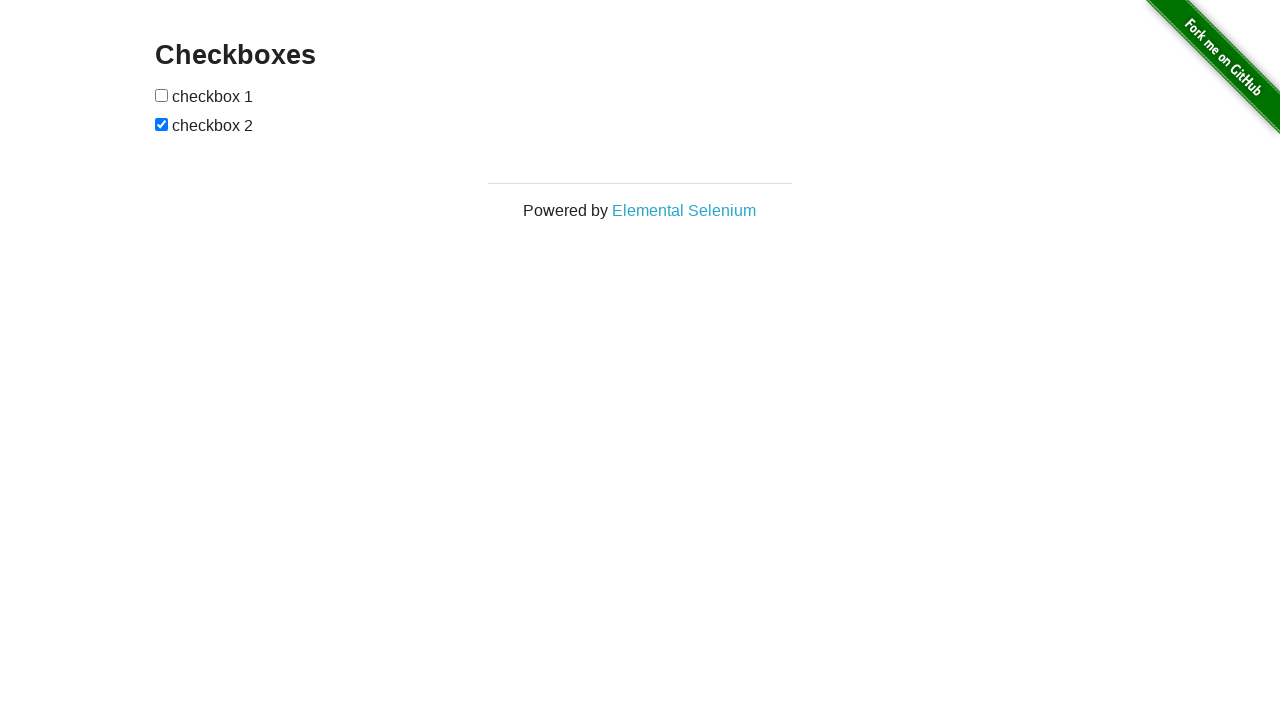

Located the second checkbox element
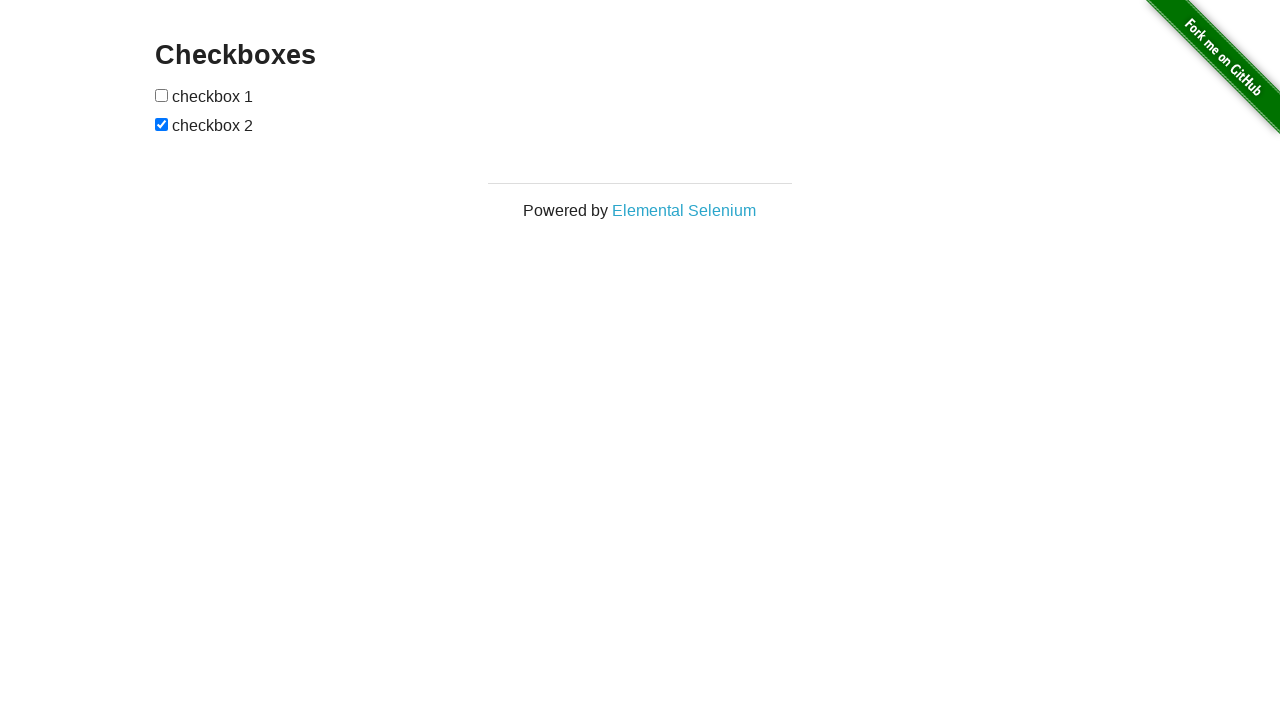

Verified second checkbox is initially checked
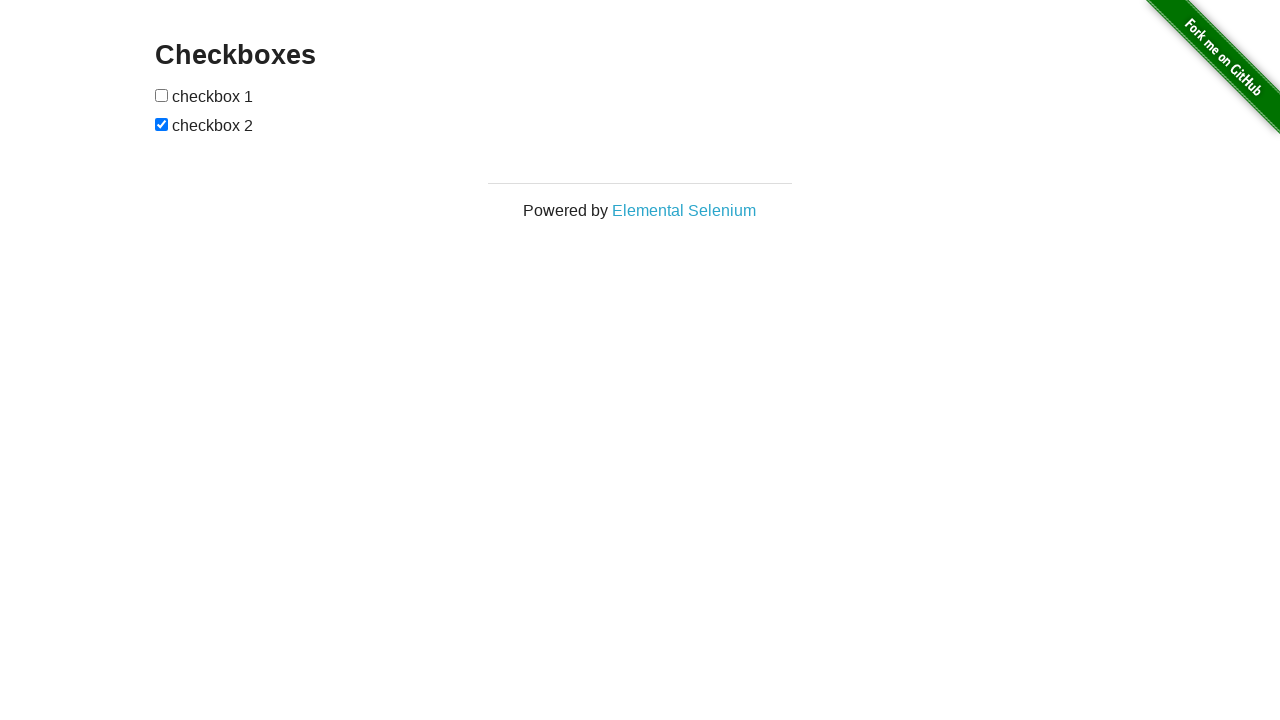

Clicked the second checkbox to uncheck it at (162, 124) on input[type='checkbox'] >> nth=1
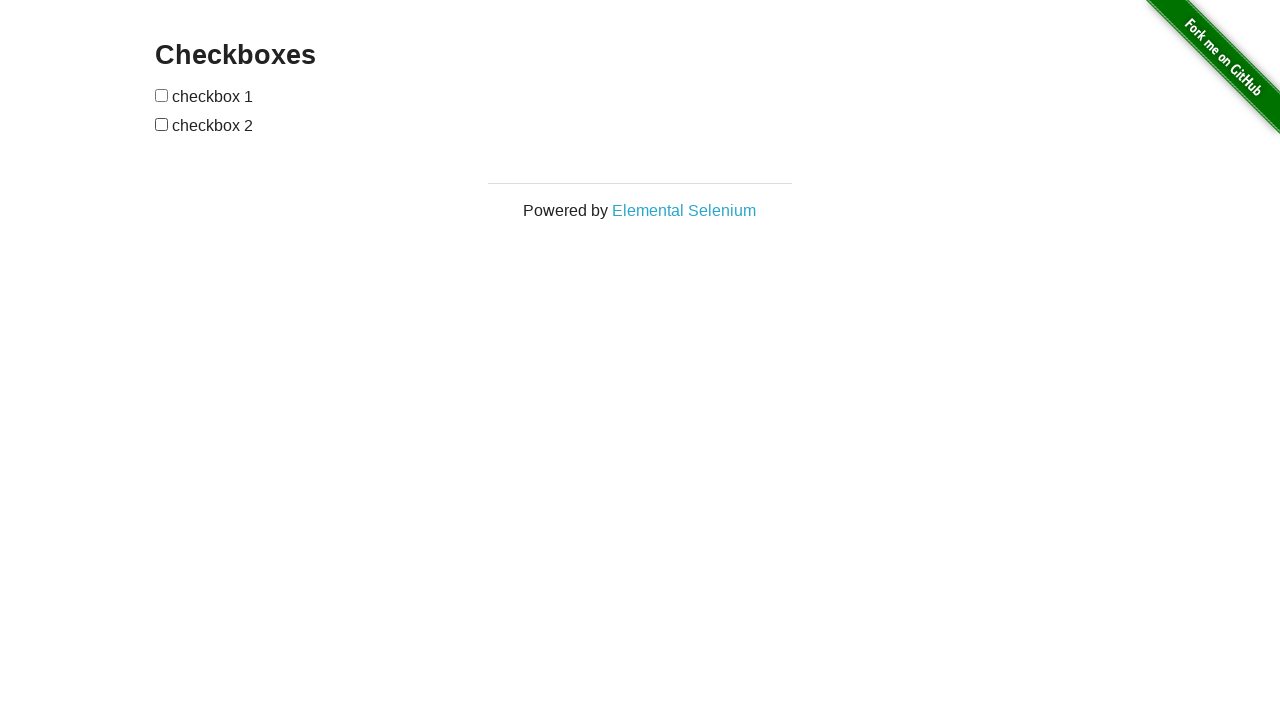

Verified second checkbox is now unchecked
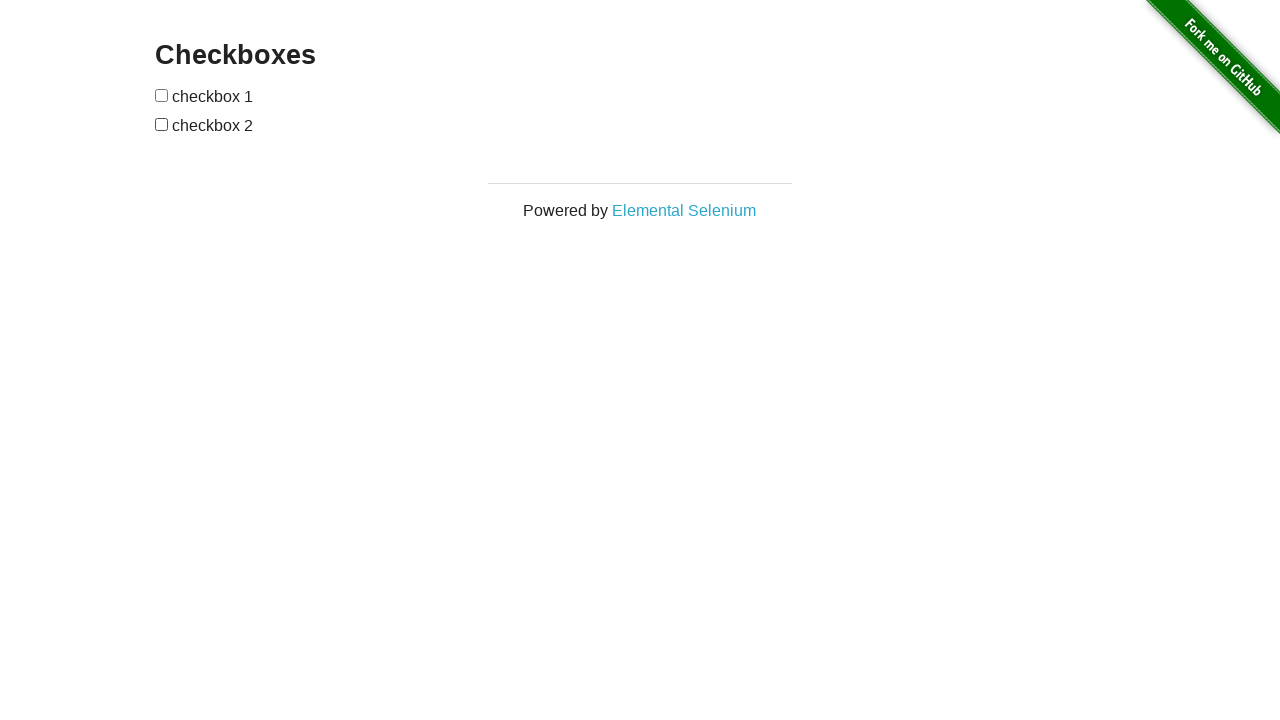

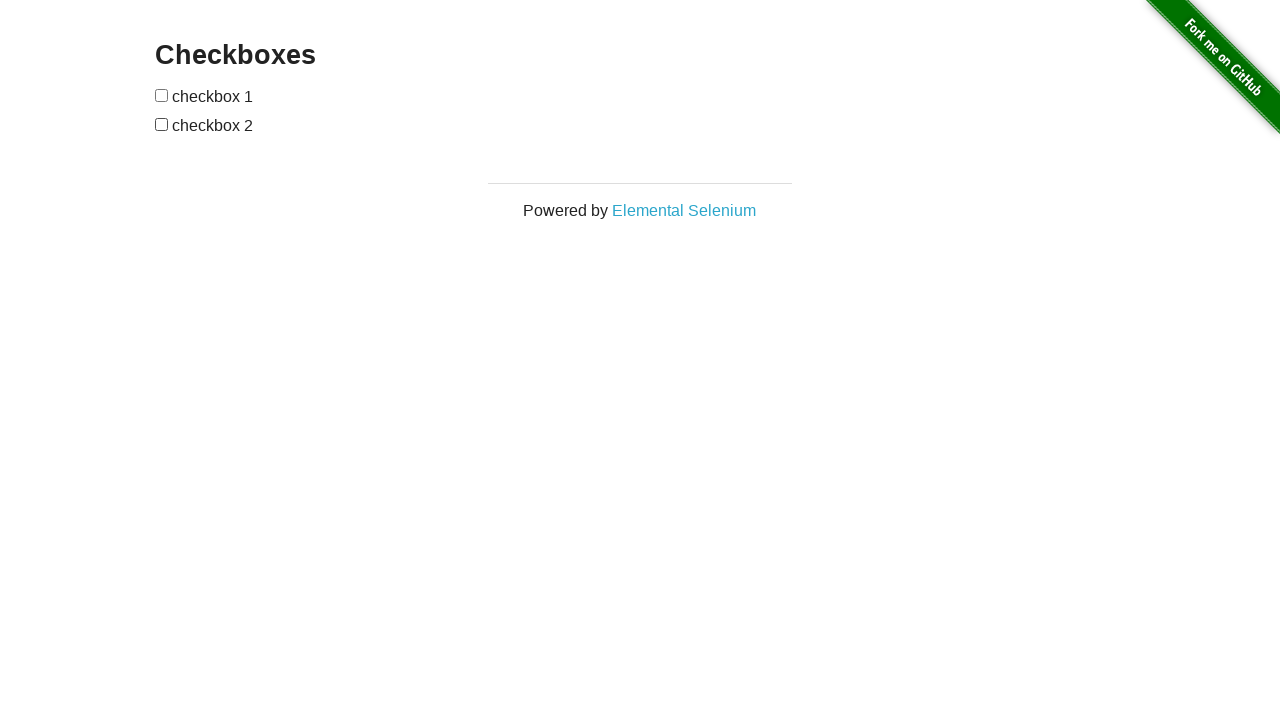